Tests deleting all cookies and refreshing the cookies list to verify they are cleared.

Starting URL: https://bonigarcia.dev/selenium-webdriver-java/

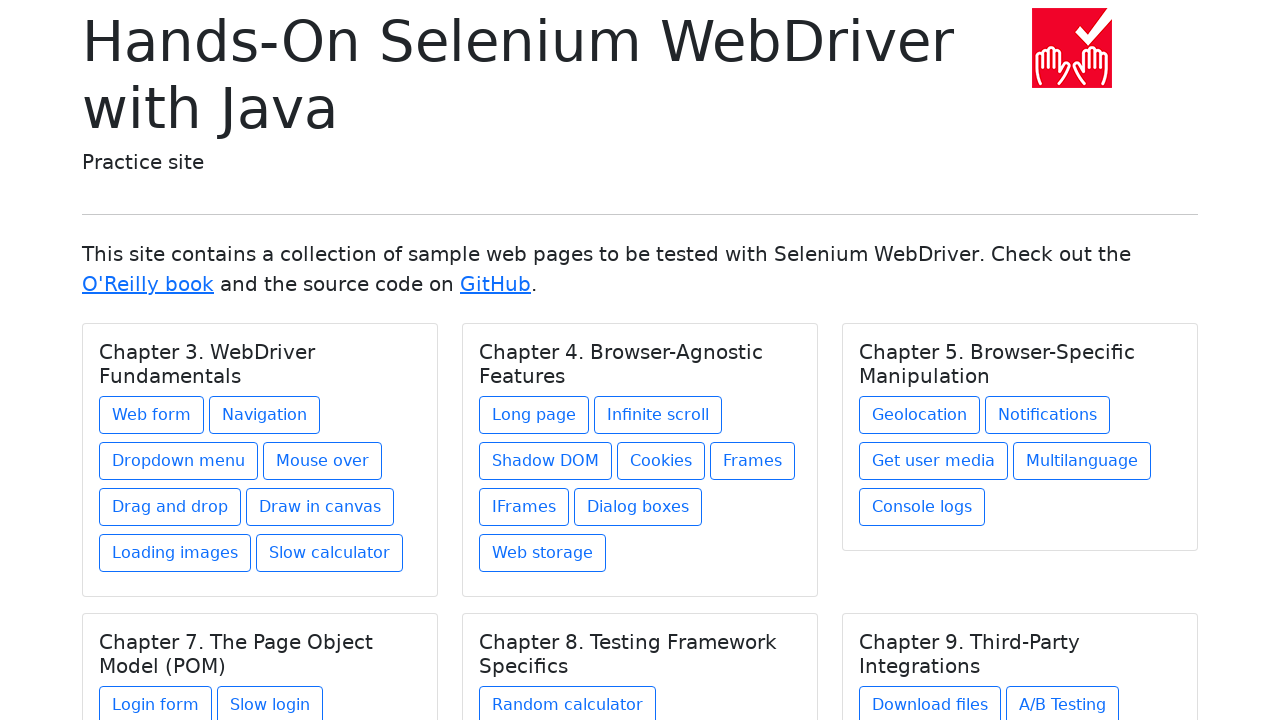

Clicked the Cookies link under Chapter 4. Browser-Agnostic Features at (661, 461) on xpath=//div[@class='card-body']/h5[contains(@class, 'card-title') and text() = '
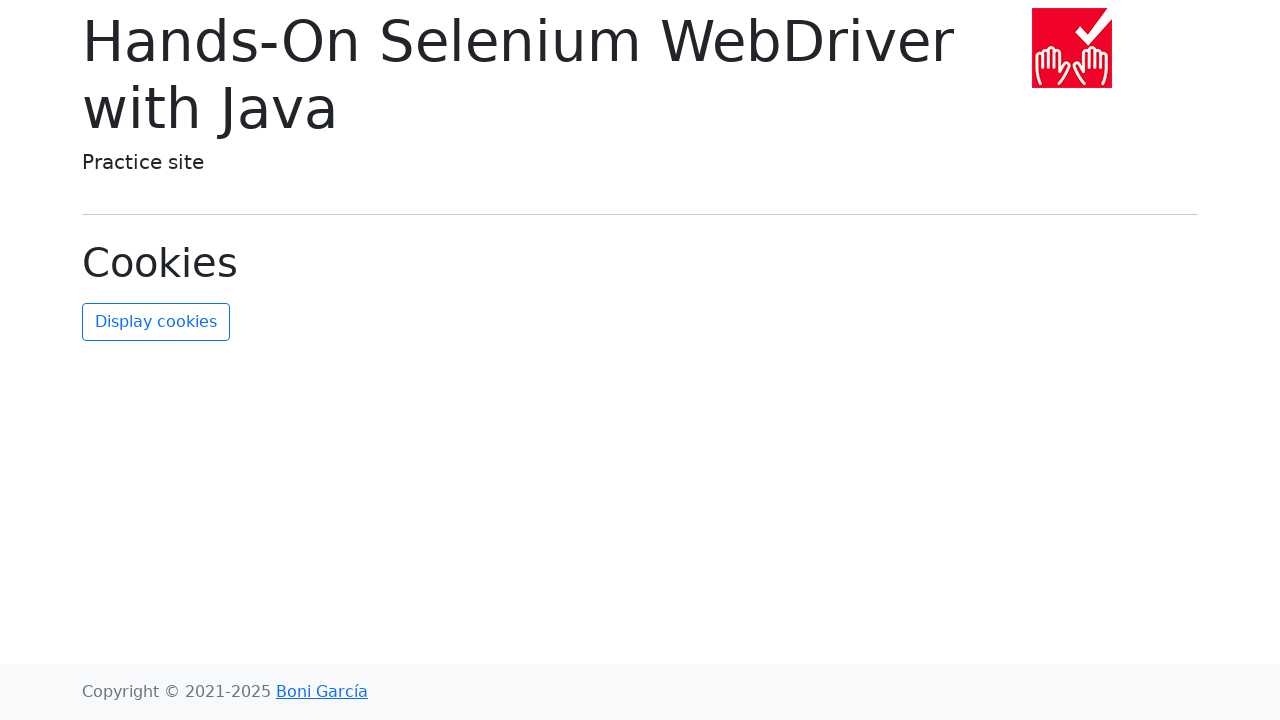

Cleared all cookies via browser context
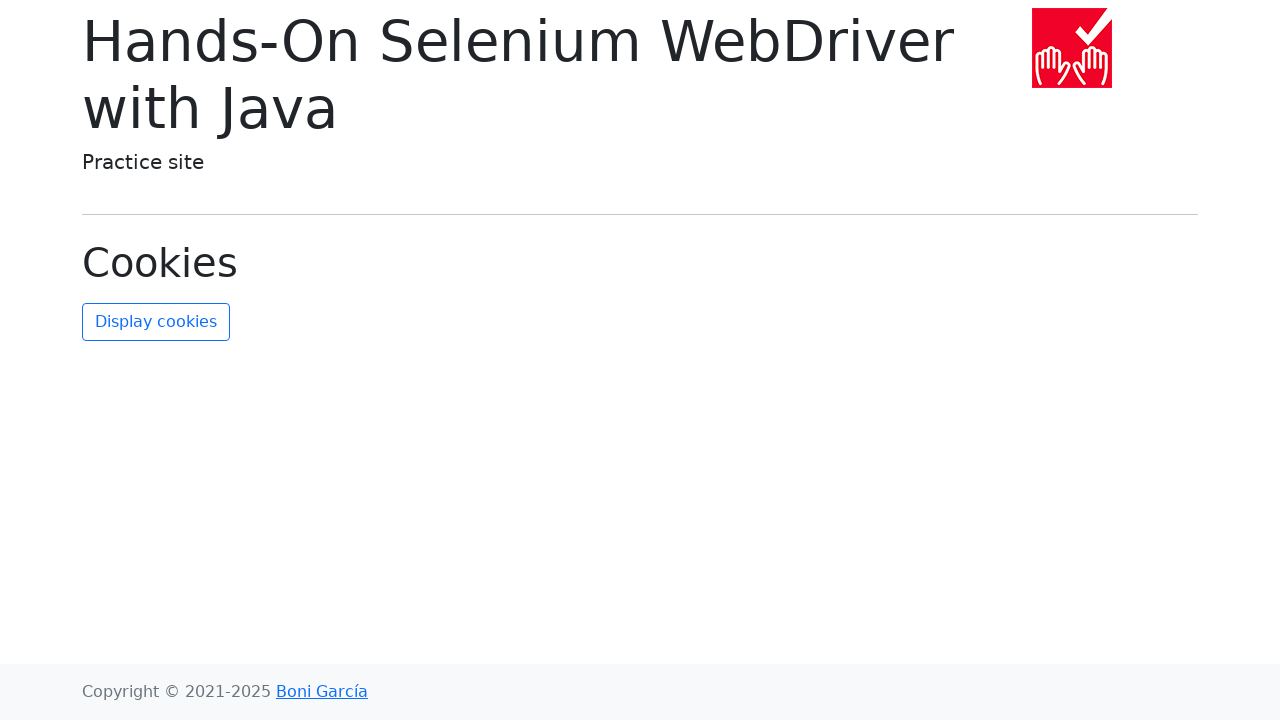

Clicked refresh cookies button at (156, 322) on #refresh-cookies
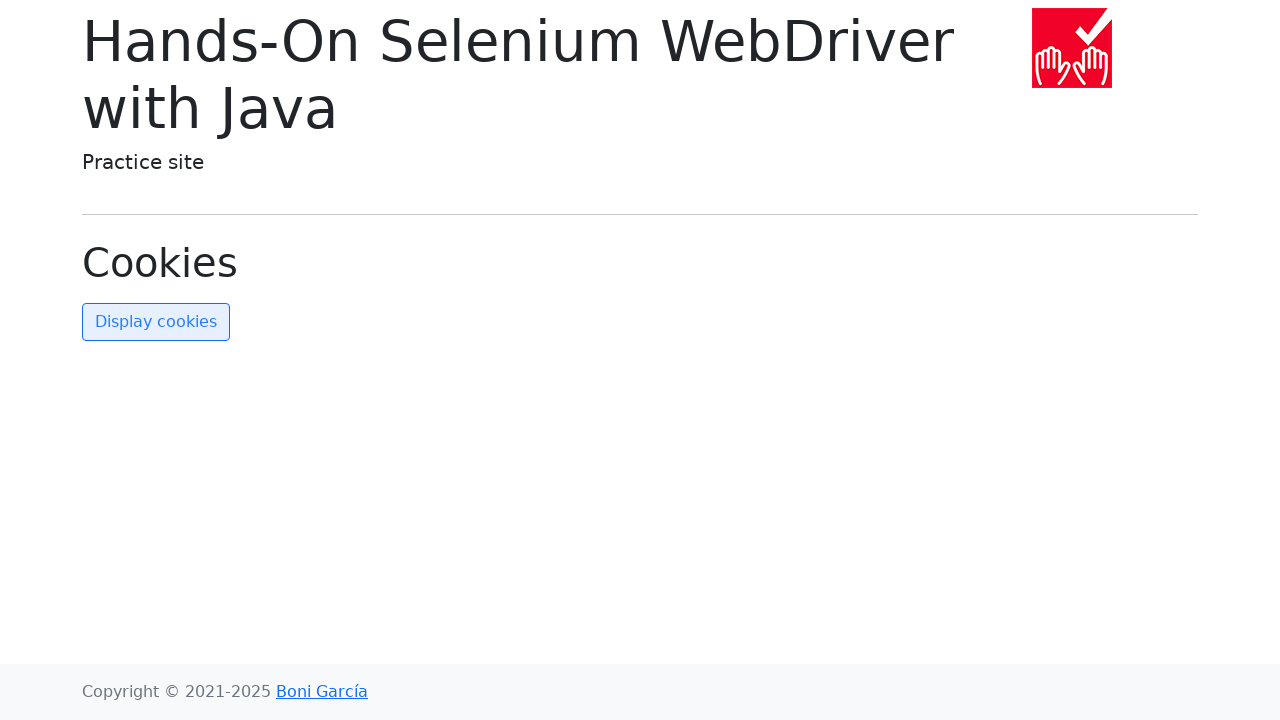

Verified cookies list element is visible after refresh
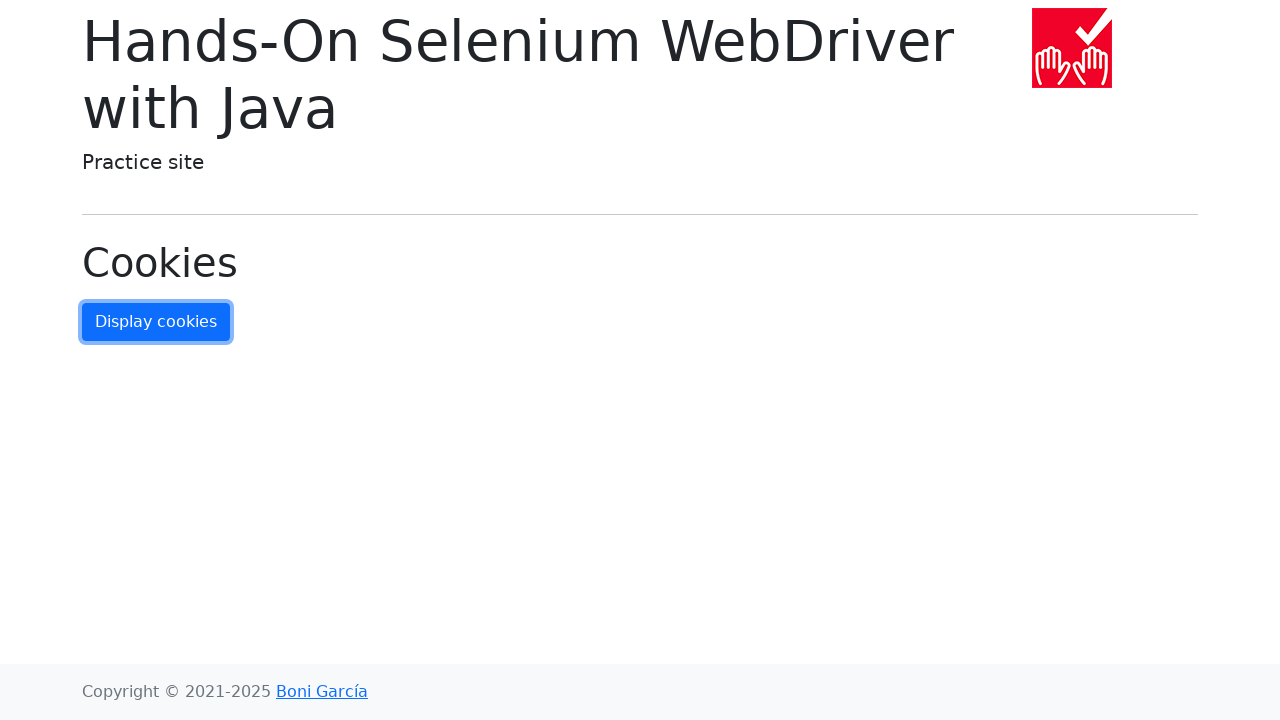

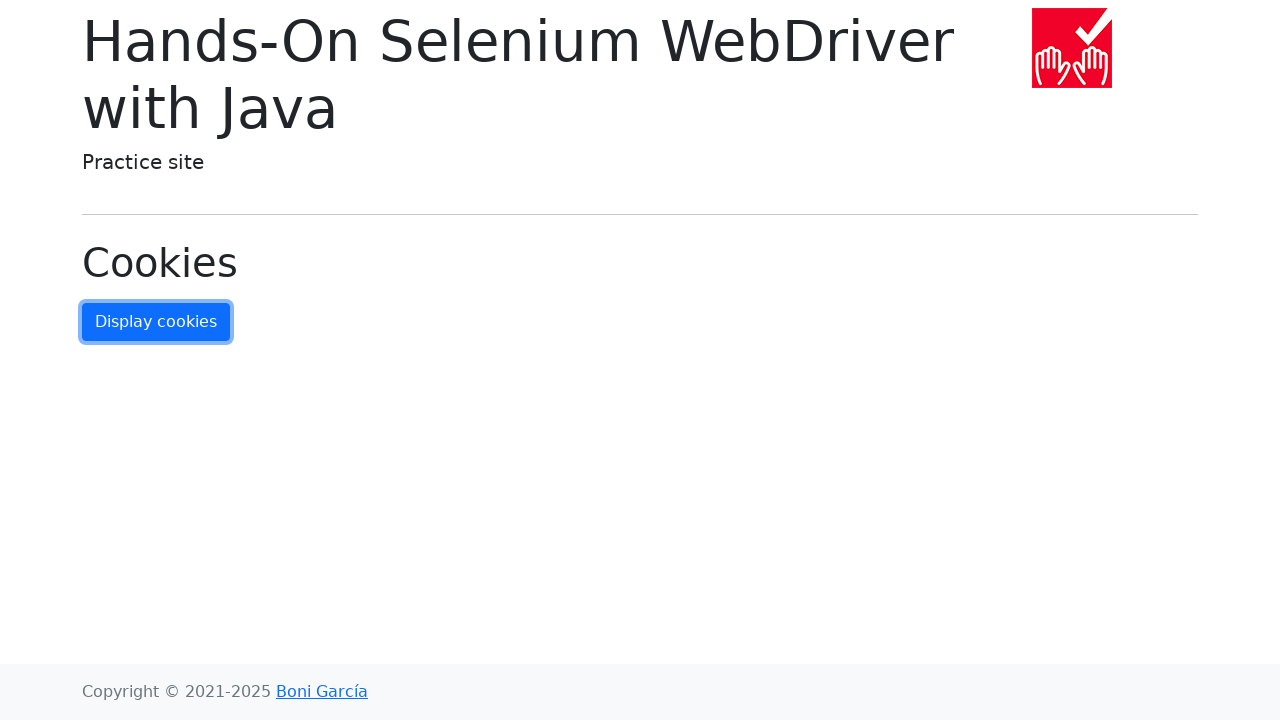